Tests the Submit New Language navigation button by clicking it and verifying navigation to the submit new language page.

Starting URL: https://www.99-bottles-of-beer.net/

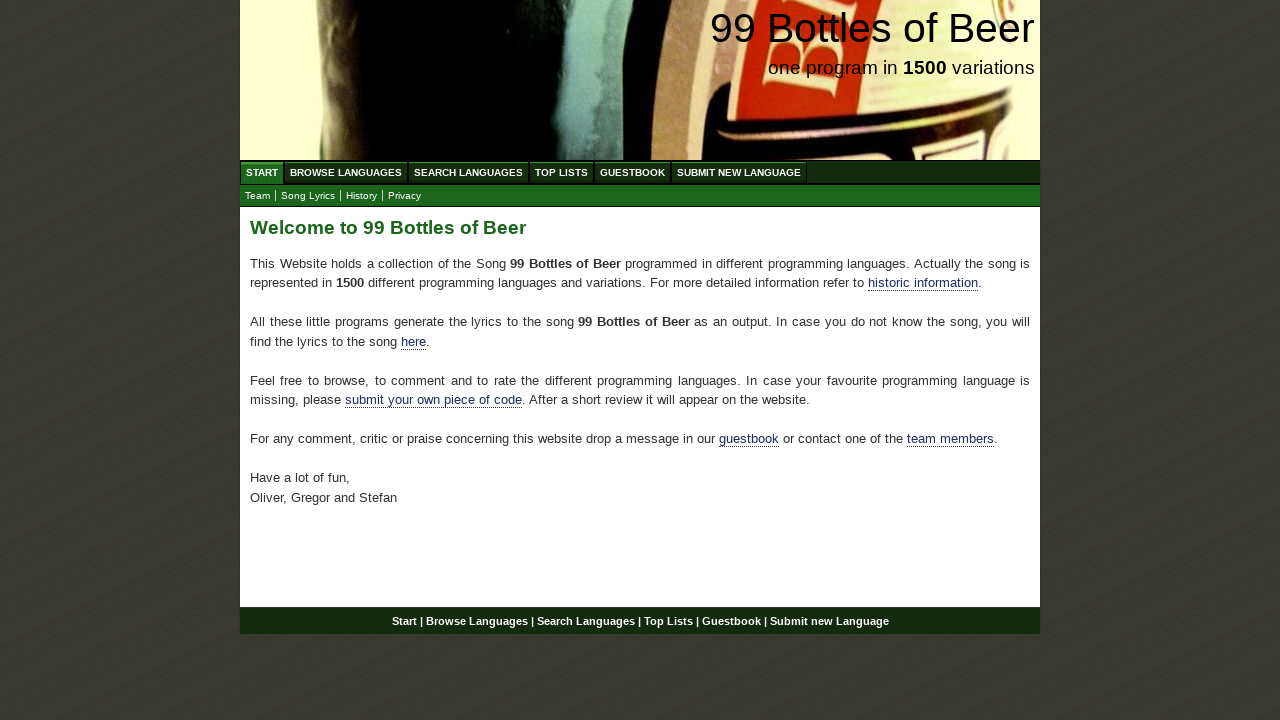

Clicked on Submit New Language navigation button at (739, 172) on xpath=//ul[@id='menu']/li/a[@href='/submitnewlanguage.html']
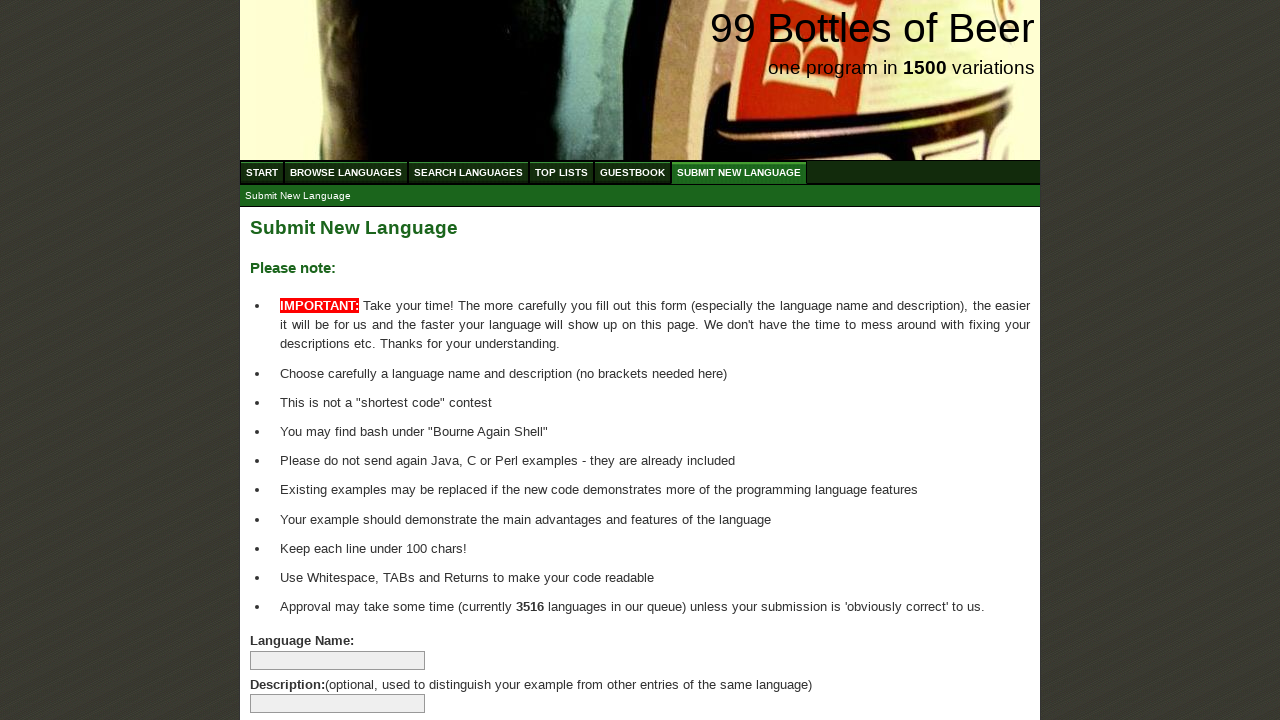

Successfully navigated to Submit New Language page
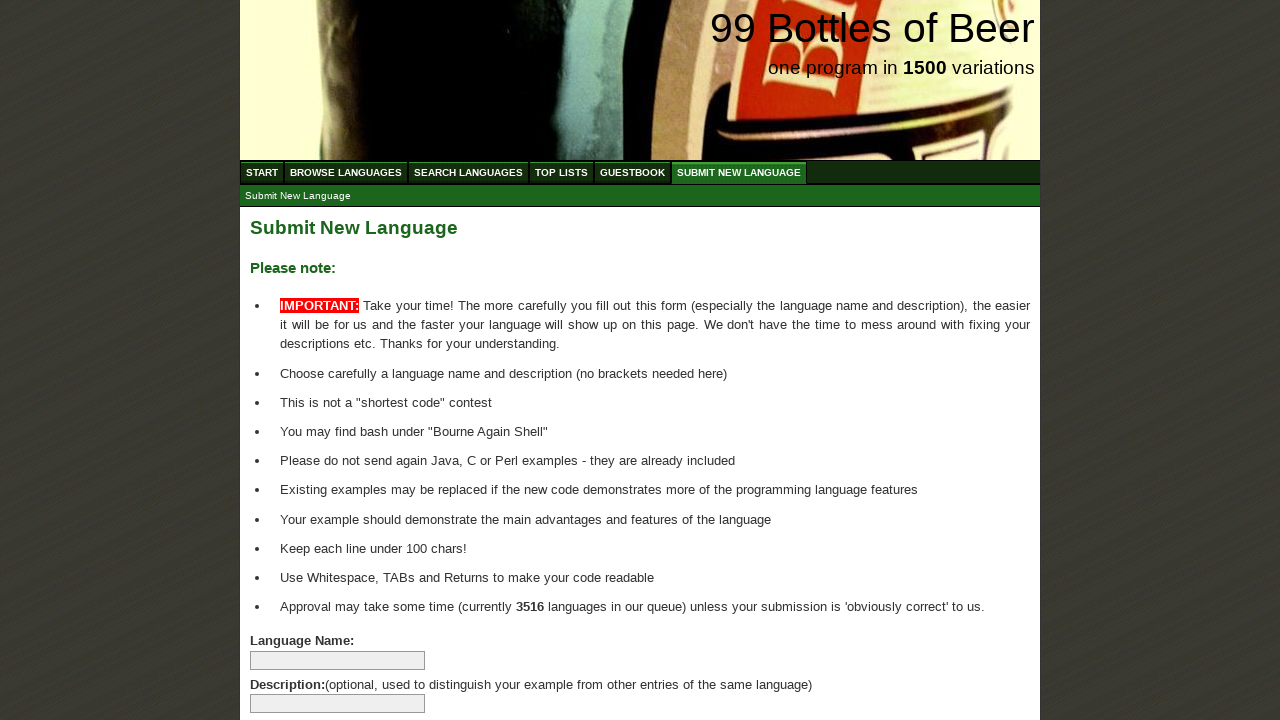

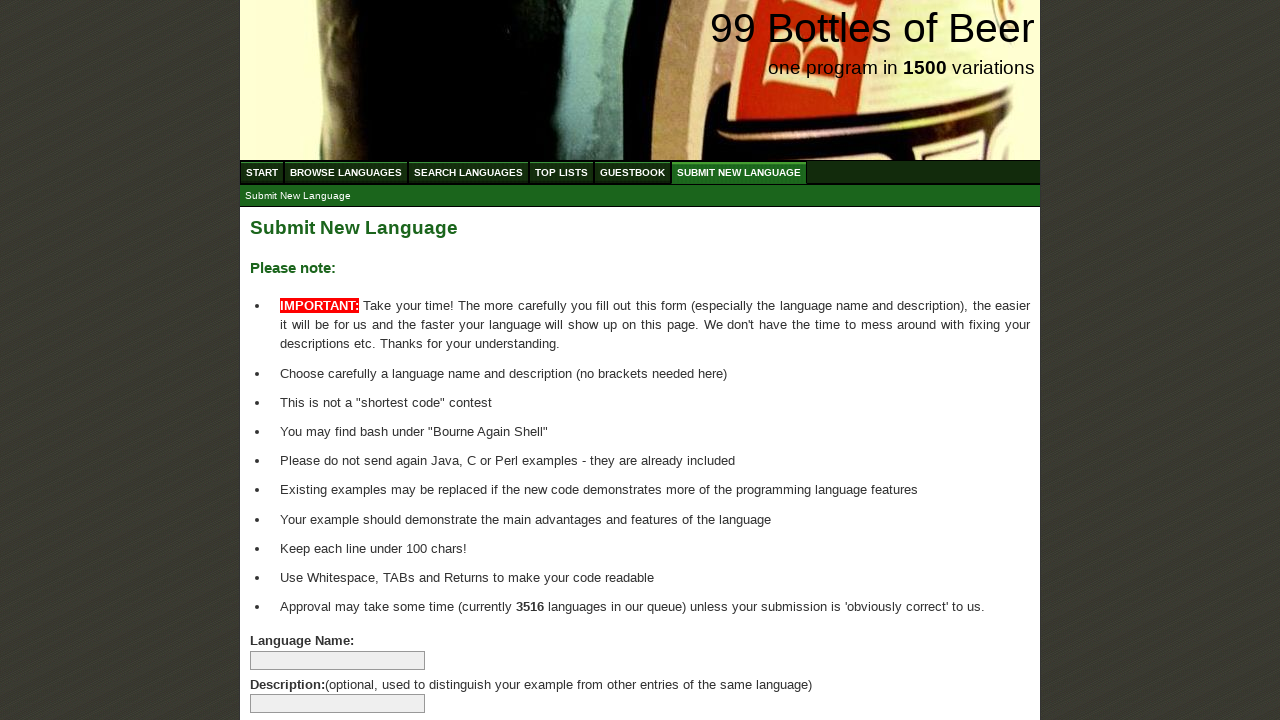